Tests adding a todo with special characters and numbers and verifying it doesn't appear in completed list

Starting URL: https://todomvc.com/examples/javascript-es6/dist/#/completed

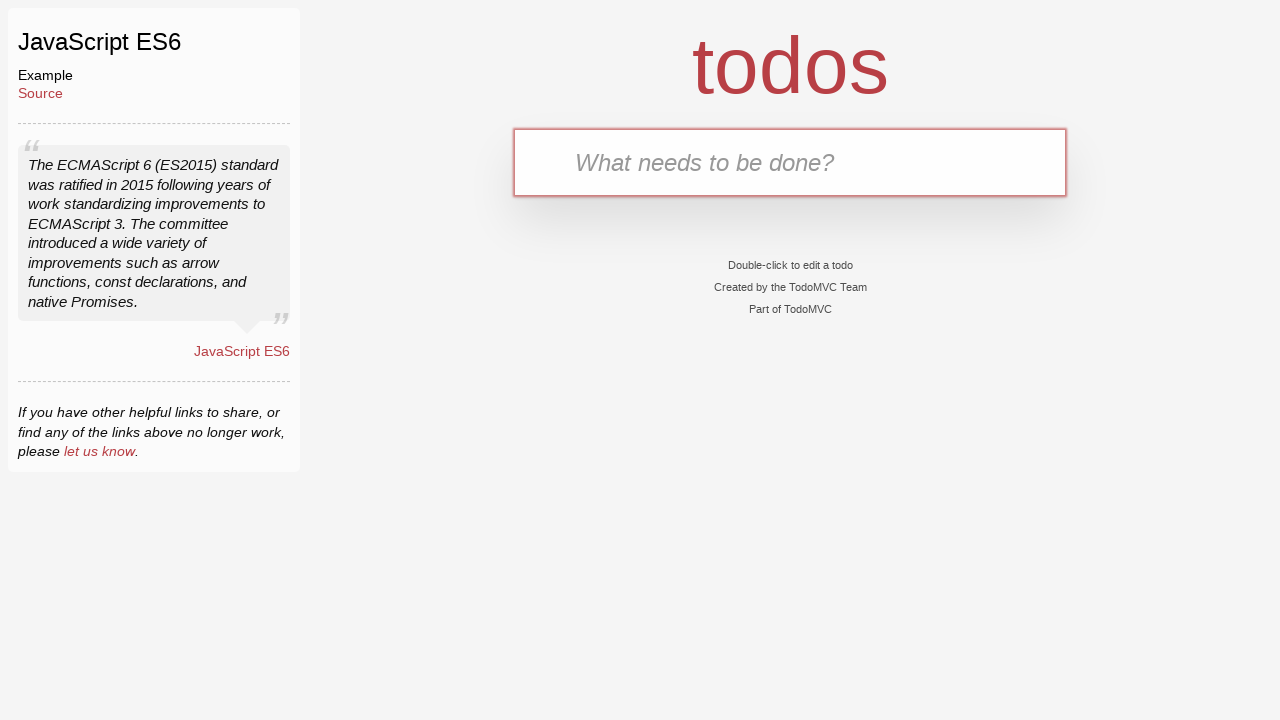

Clicked on todo input field at (790, 162) on input[placeholder='What needs to be done?']
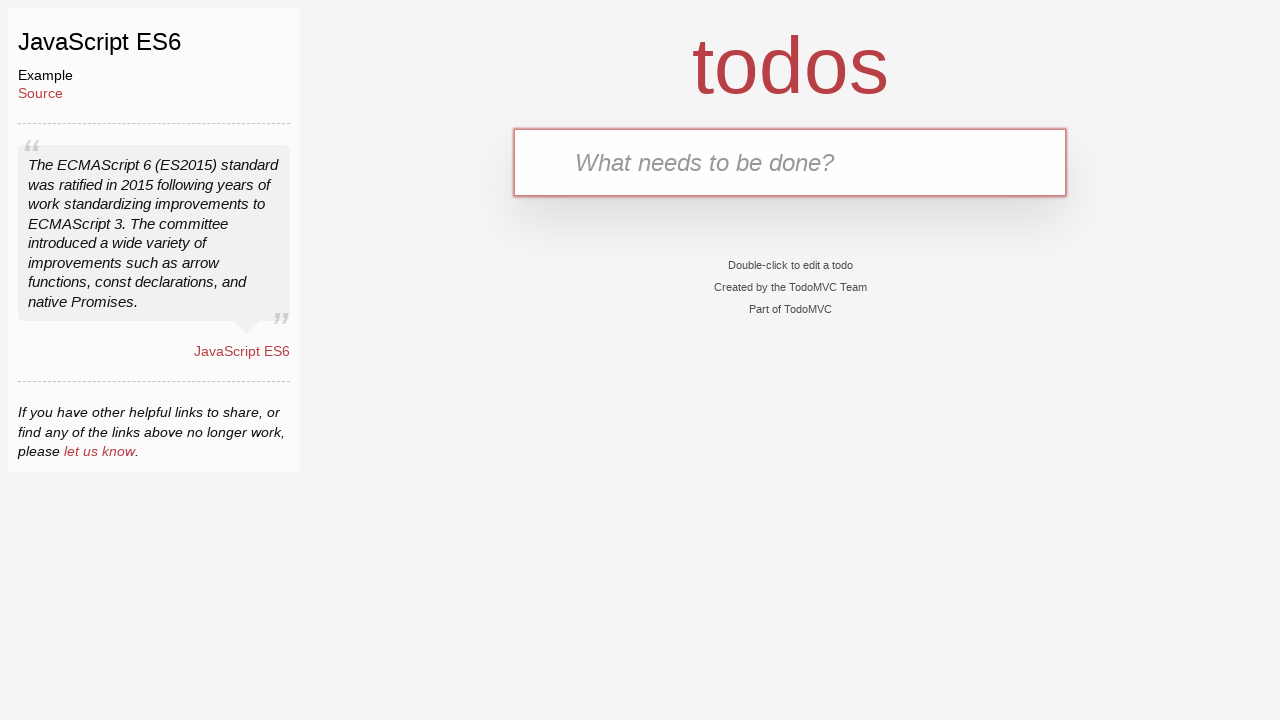

Filled todo input with special characters and numbers: !@#$%12345 on input[placeholder='What needs to be done?']
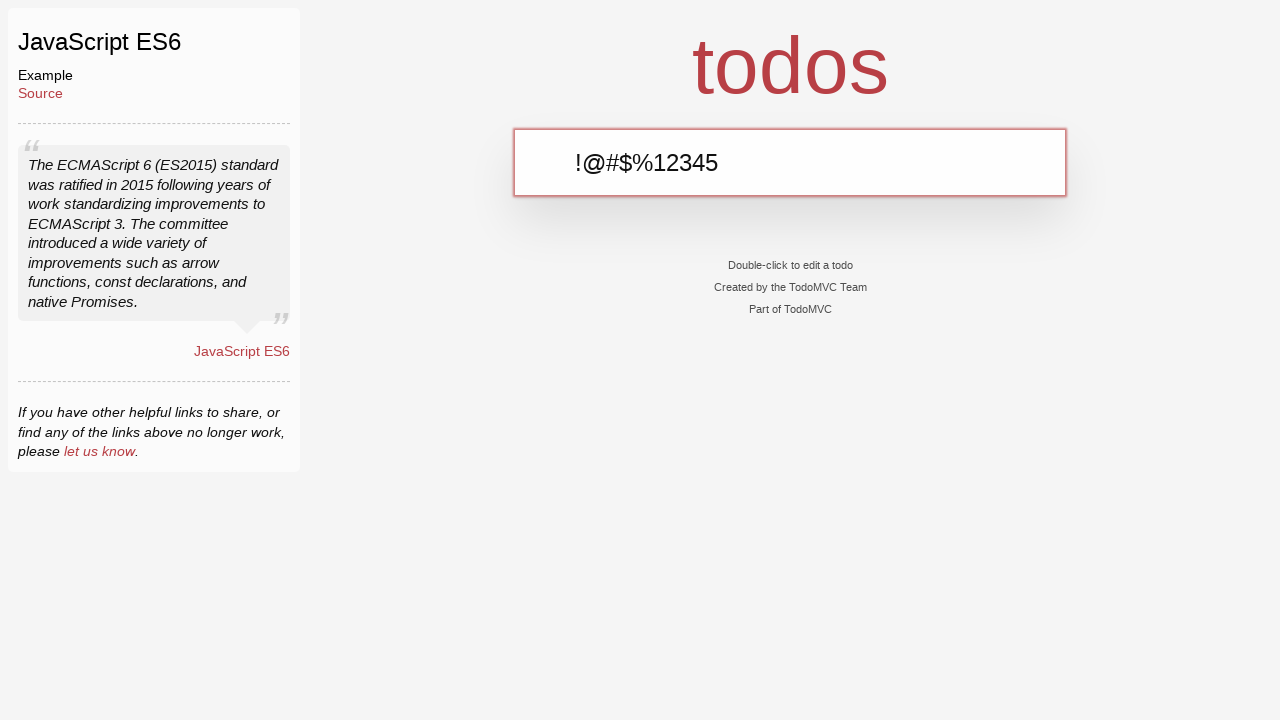

Pressed Enter to add the todo on input[placeholder='What needs to be done?']
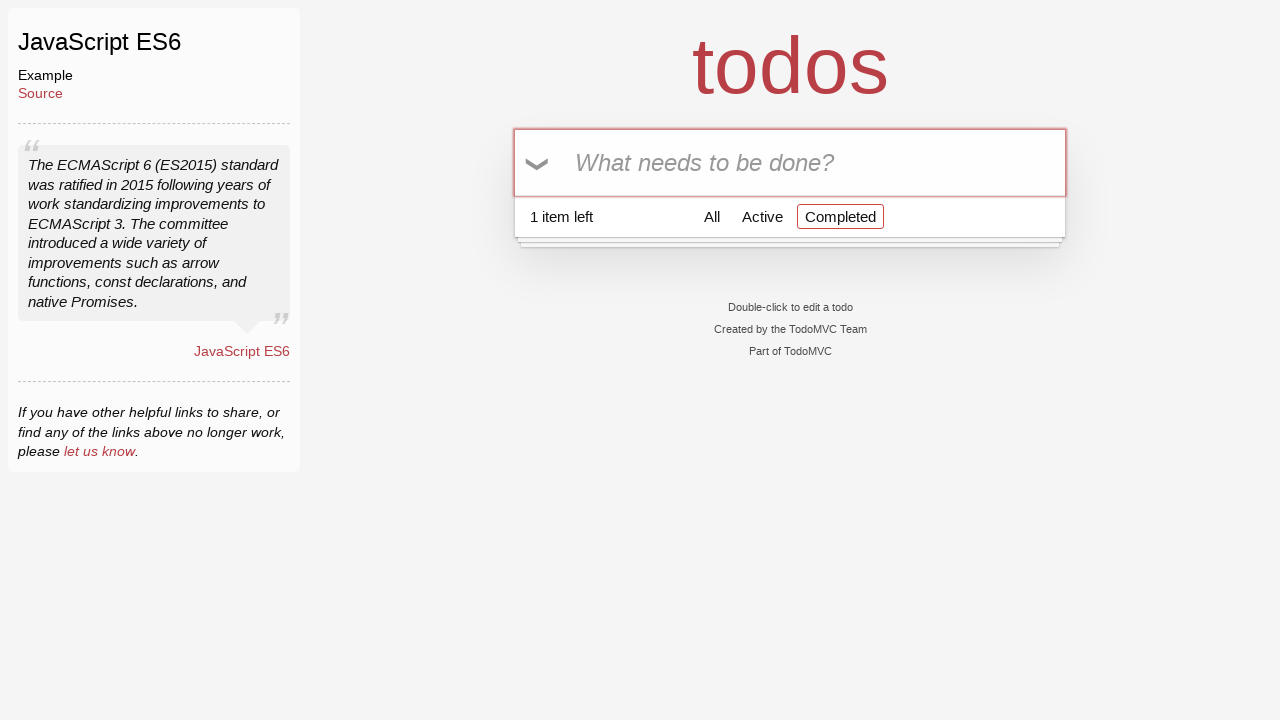

Waited 500ms for todo to be processed
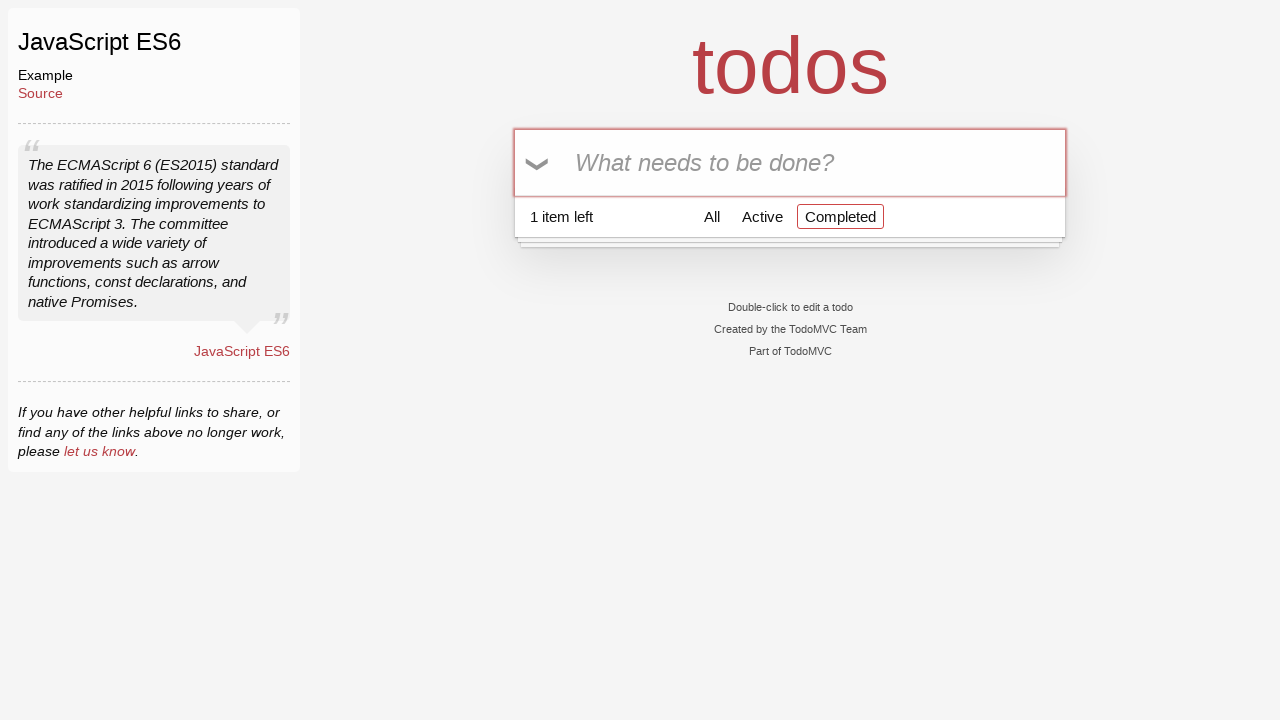

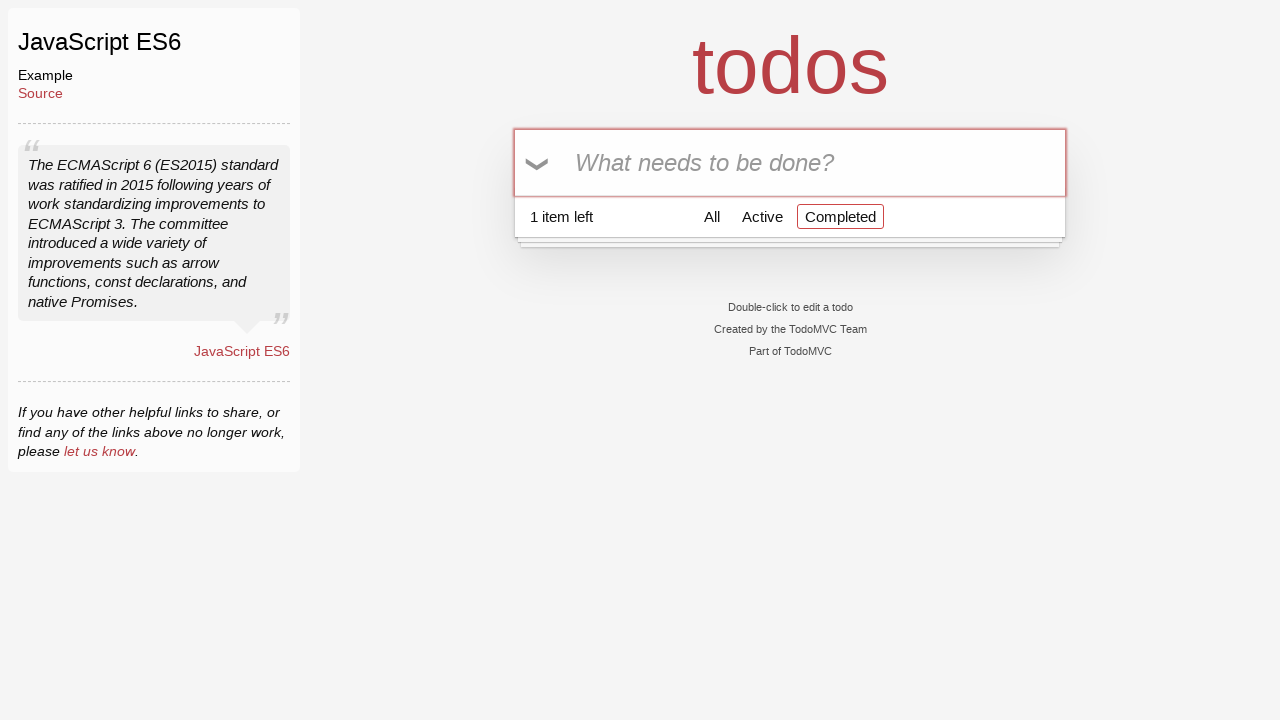